Tests jQuery UI datepicker interaction by opening the calendar, navigating to the next month, and selecting a specific day (the 11th).

Starting URL: https://jqueryui.com/datepicker/

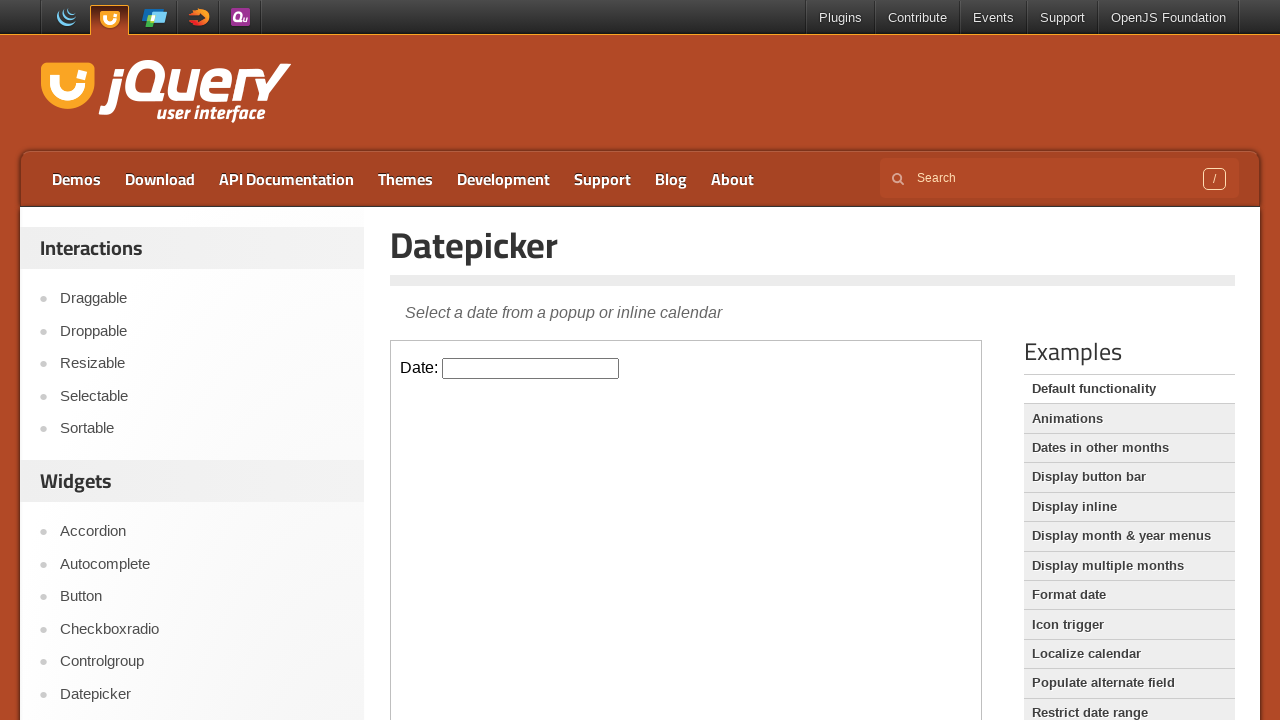

Located iframe containing datepicker demo
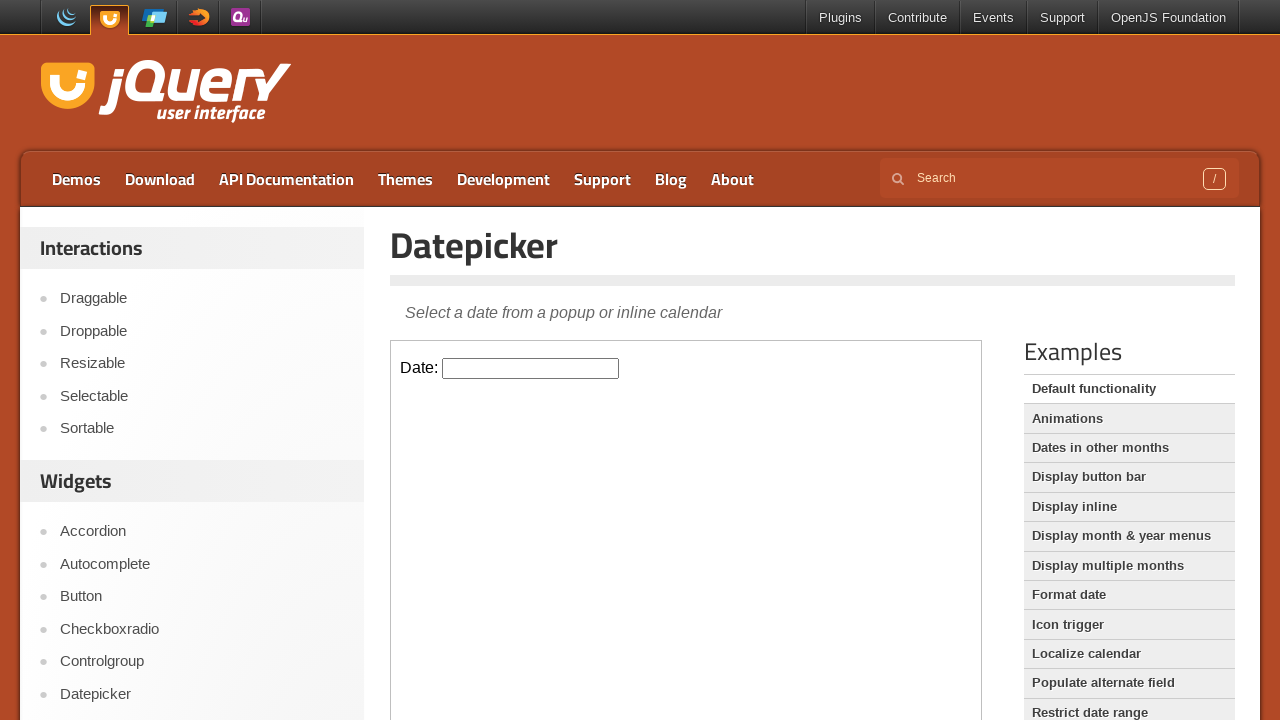

Clicked datepicker input to open calendar at (531, 368) on iframe.demo-frame >> nth=0 >> internal:control=enter-frame >> #datepicker
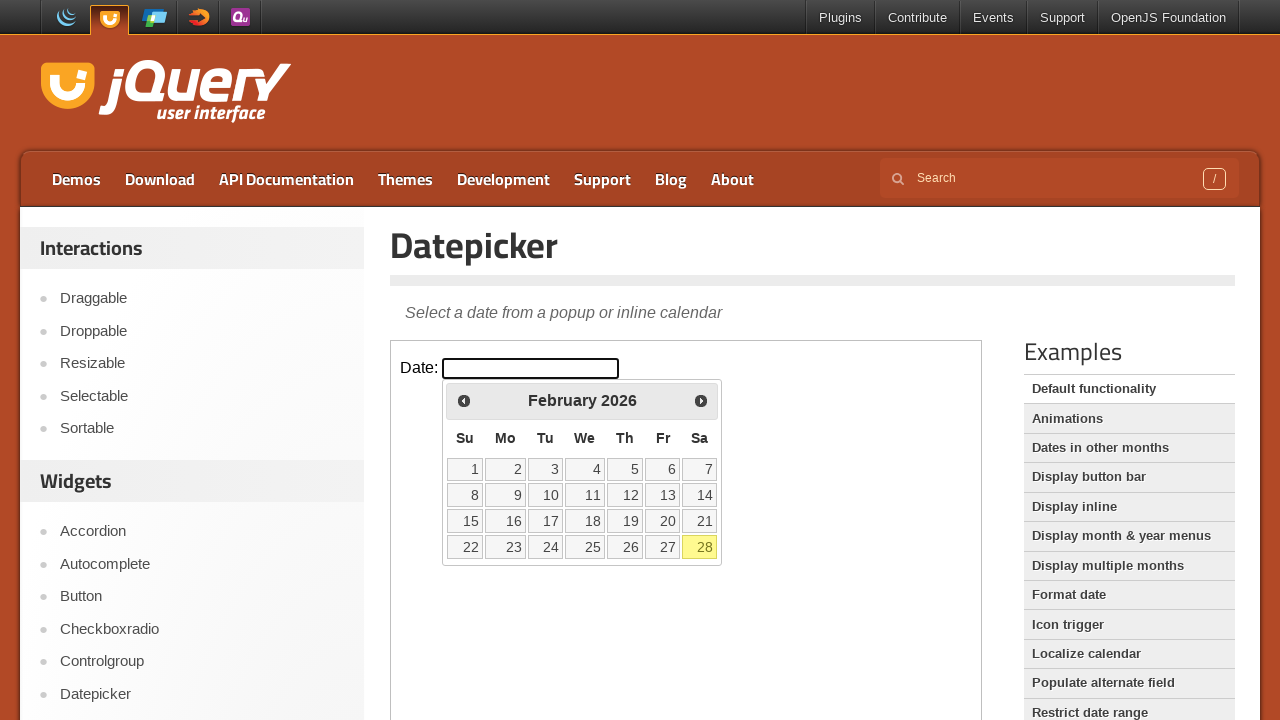

Clicked next month arrow to navigate forward at (701, 400) on iframe.demo-frame >> nth=0 >> internal:control=enter-frame >> .ui-icon.ui-icon-c
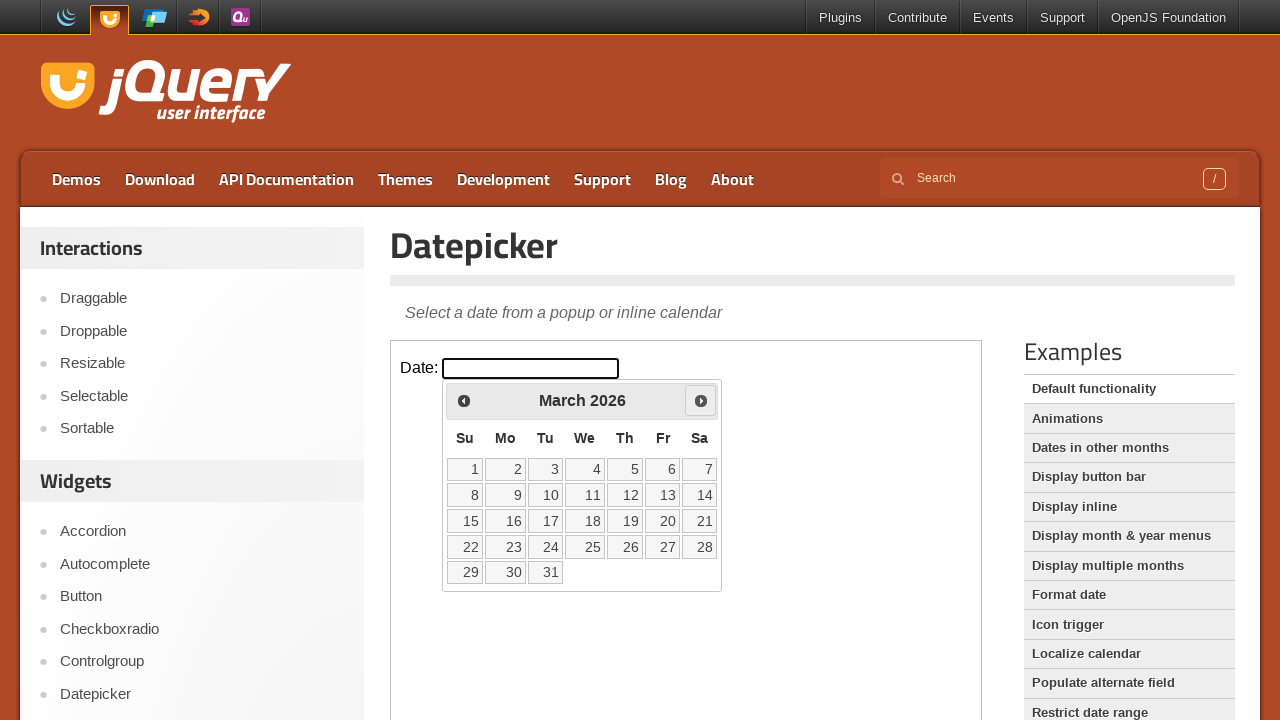

Retrieved current month/year title: March 2026
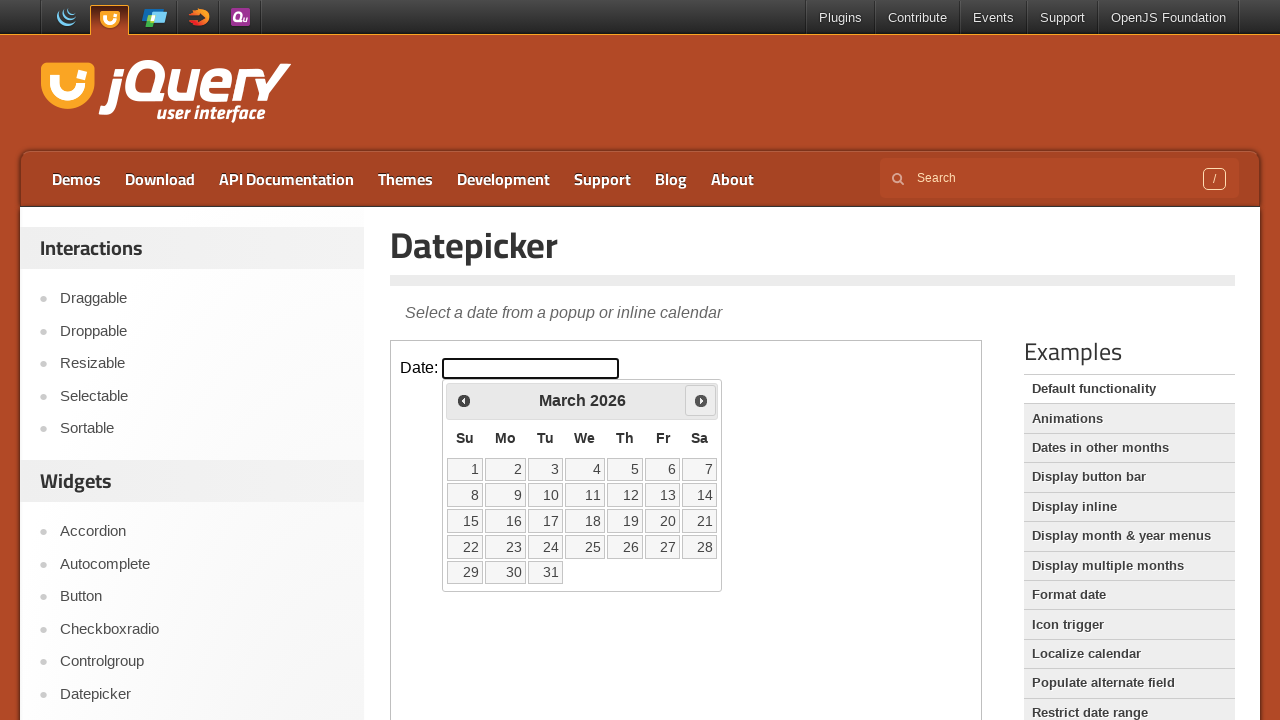

Selected day 11 from the calendar at (585, 495) on iframe.demo-frame >> nth=0 >> internal:control=enter-frame >> a.ui-state-default
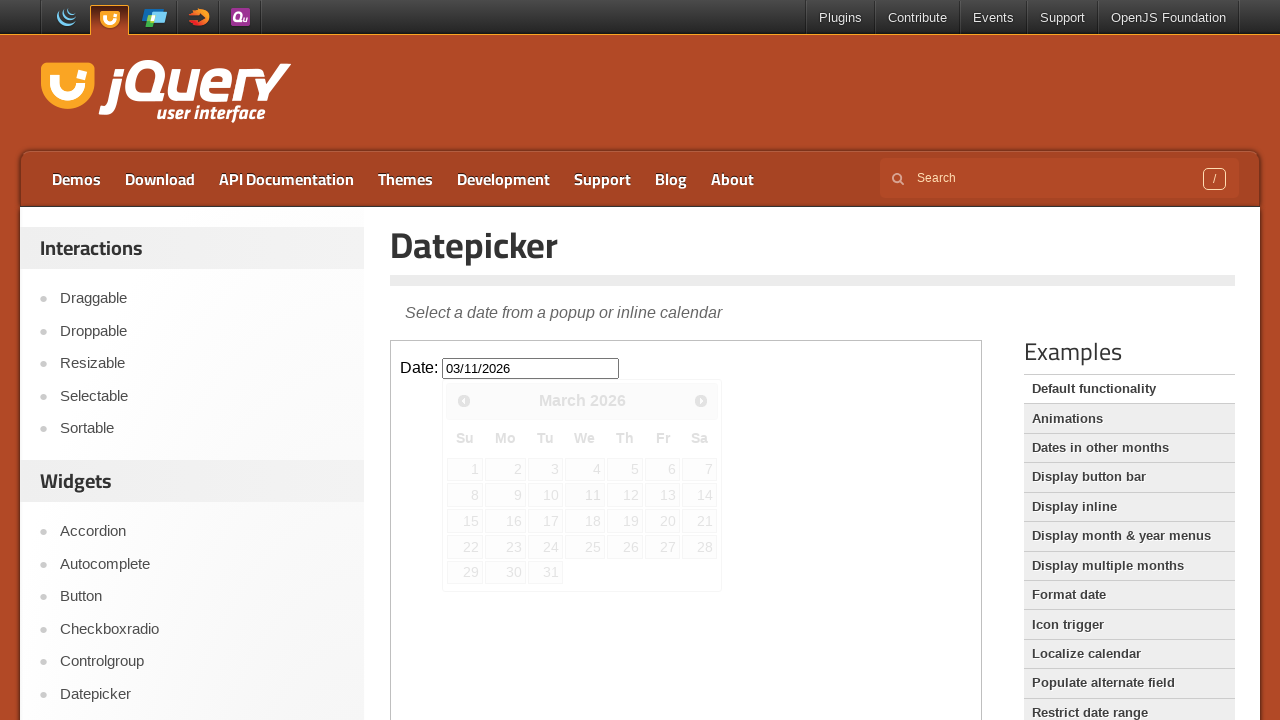

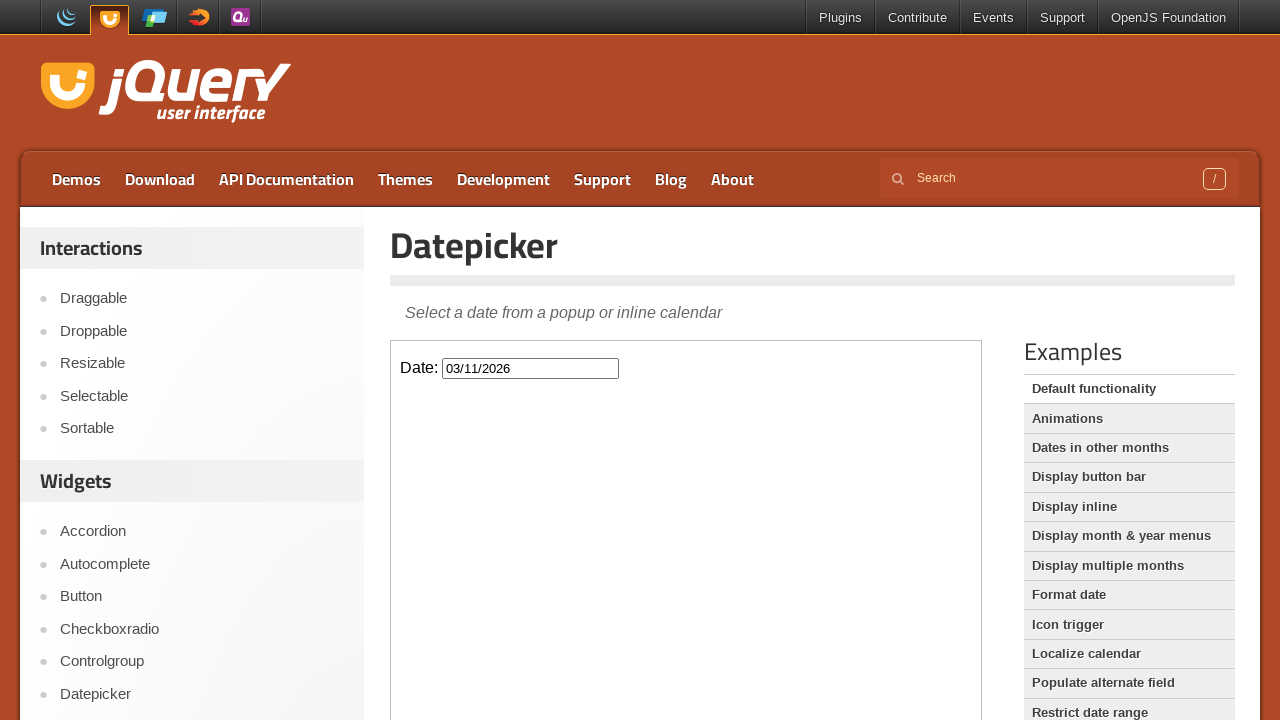